Tests mouse hover actions by hovering over menu items to reveal submenus and clicking a nested item

Starting URL: https://demoqa.com/menu

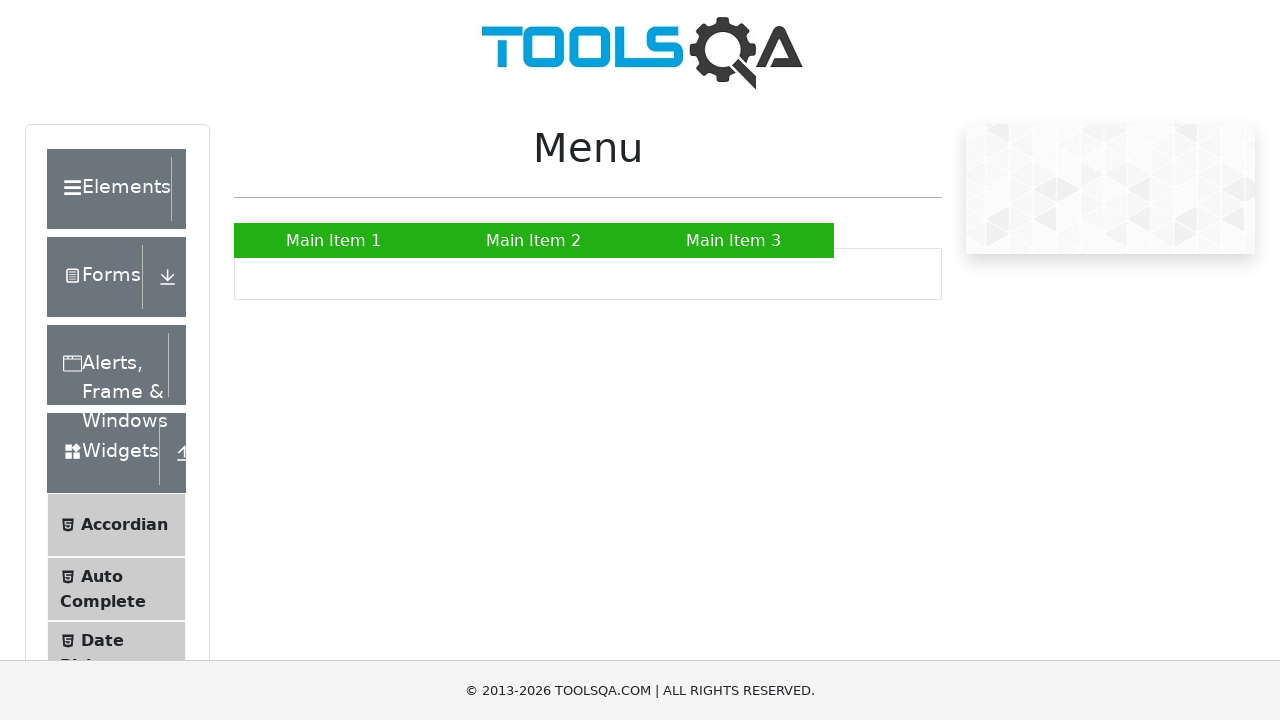

Hovered over Main Item 2 to reveal submenu at (534, 240) on internal:text="Main Item 2"i
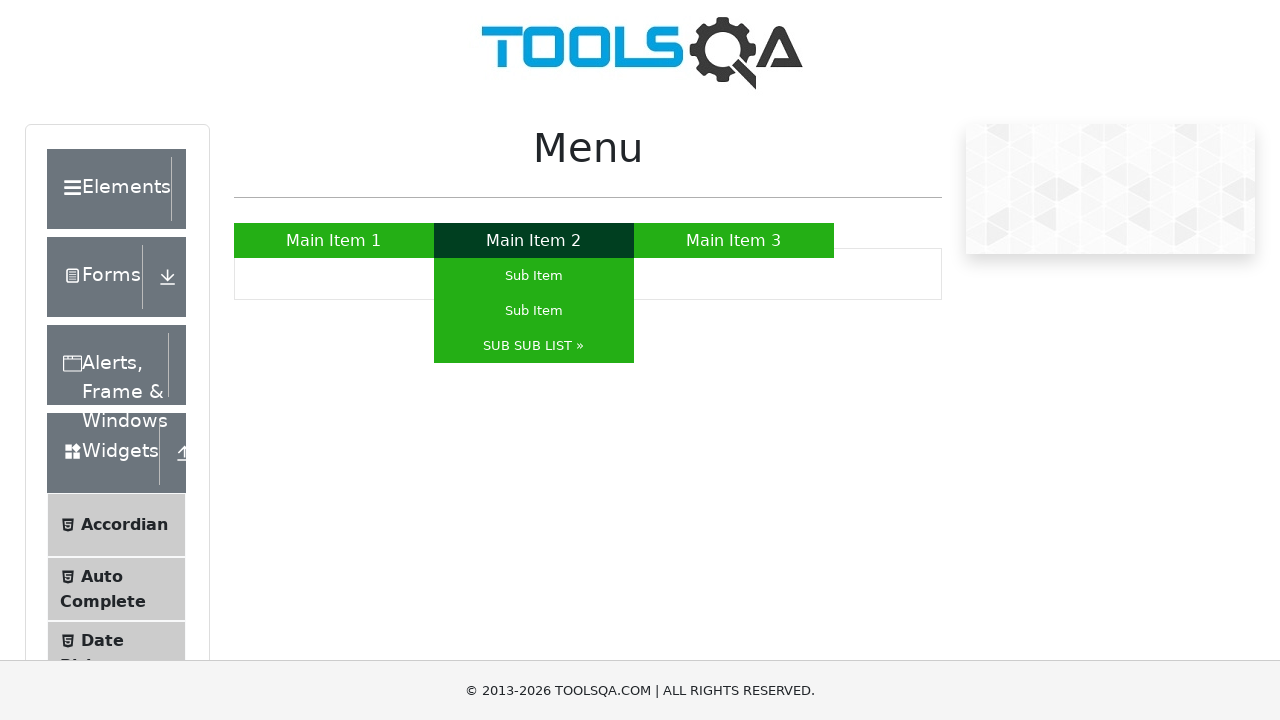

Hovered over SUB SUB LIST to reveal nested submenu at (534, 346) on internal:text="SUB SUB LIST \u00bb"i
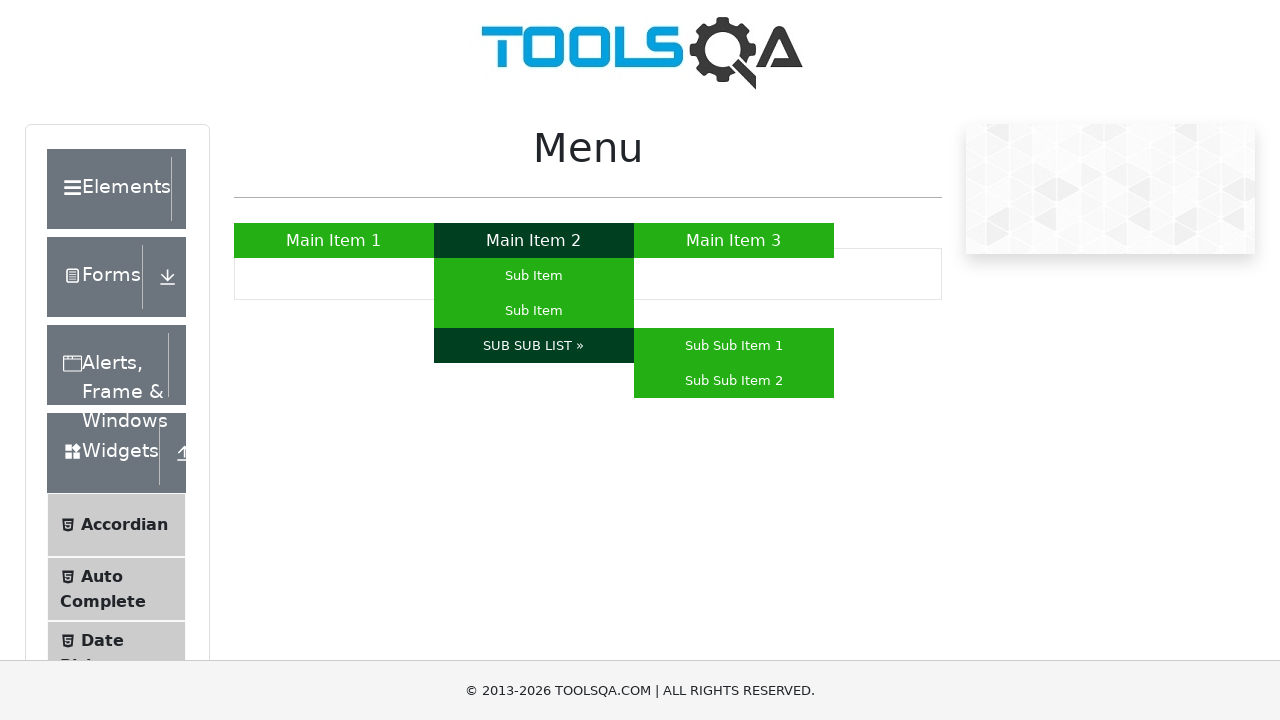

Clicked on Sub Sub Item 2 at (734, 380) on internal:text="Sub Sub Item 2"i
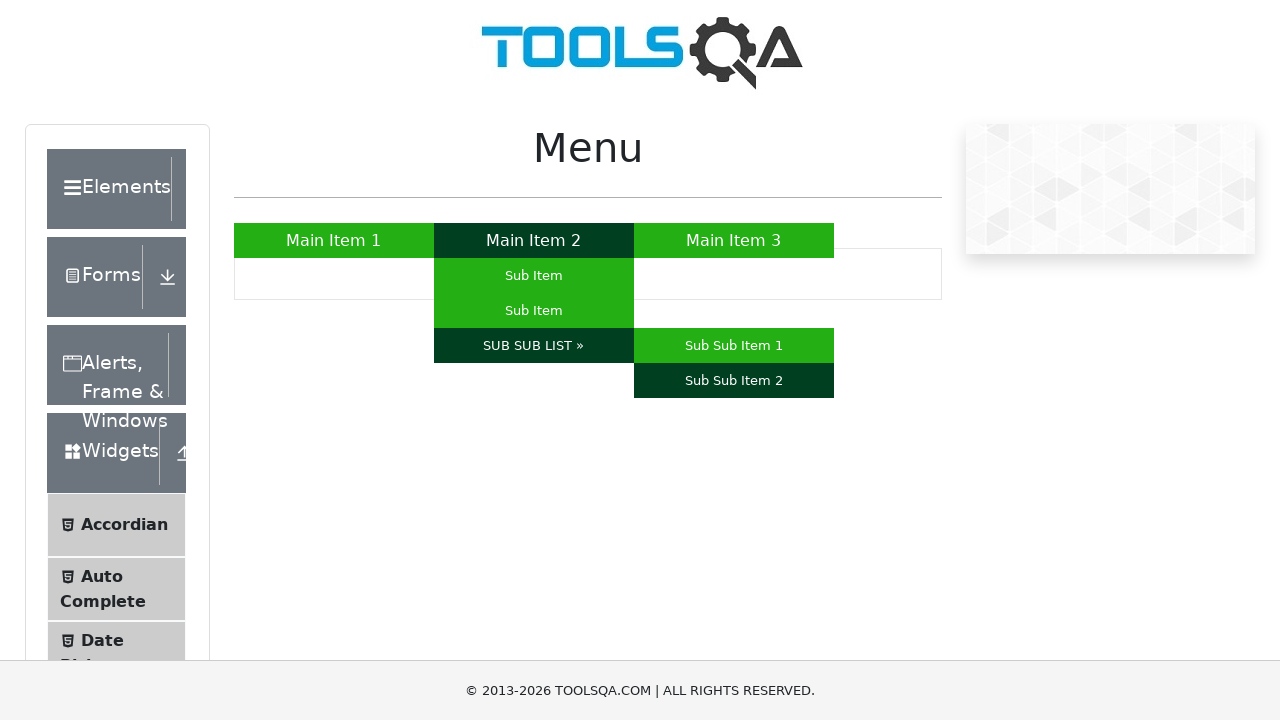

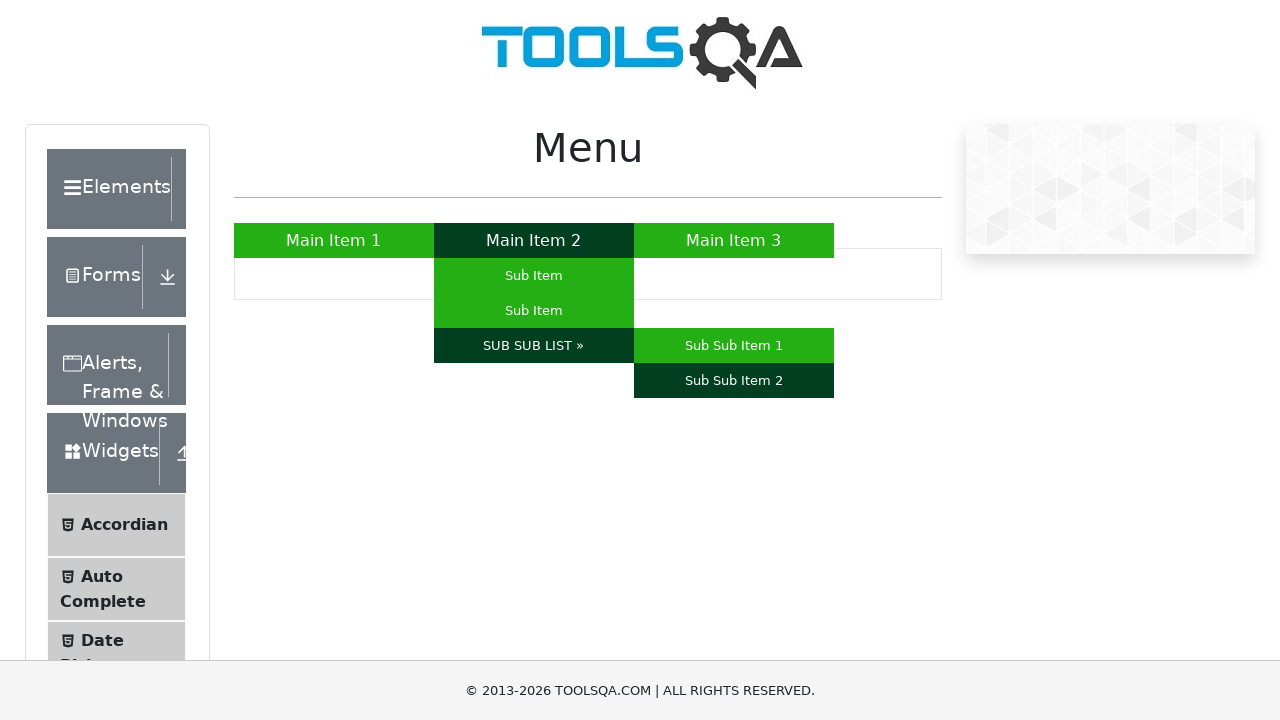